Navigates to TestProject website and clicks on the Blog link to access the blog section

Starting URL: https://testproject.io/

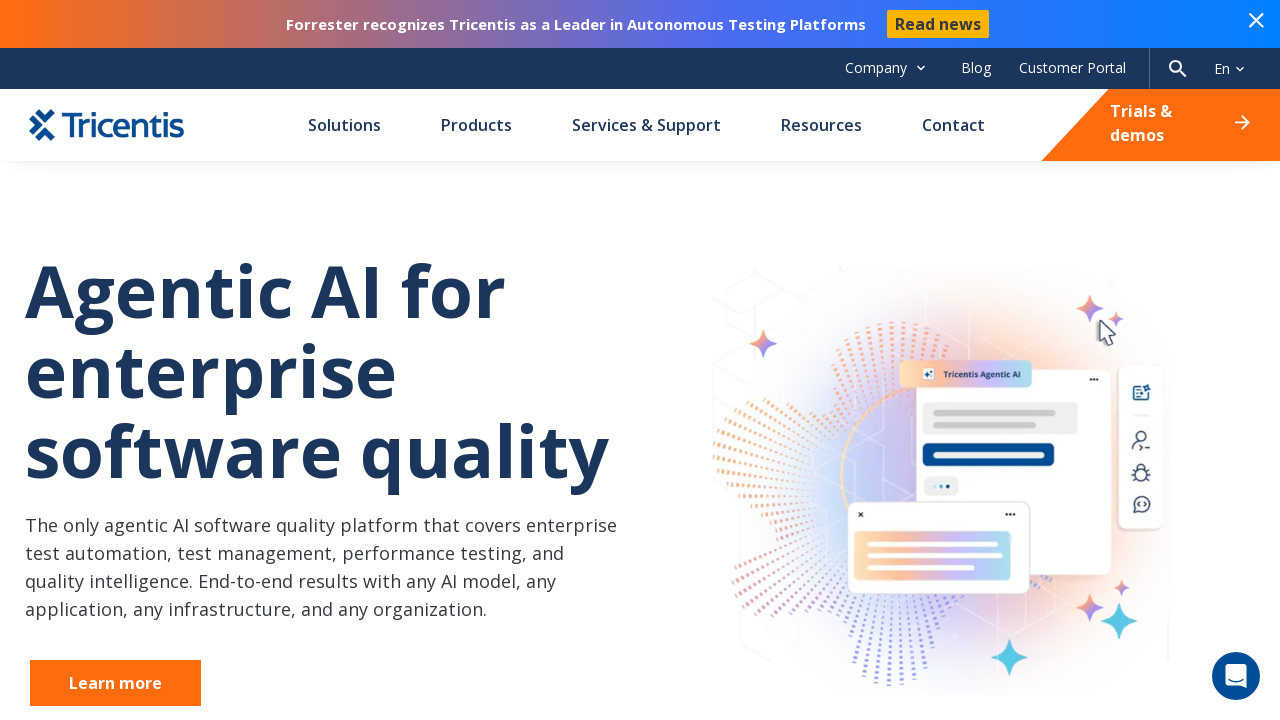

Clicked on the Blog link to access the blog section at (976, 68) on a:has-text('Blog')
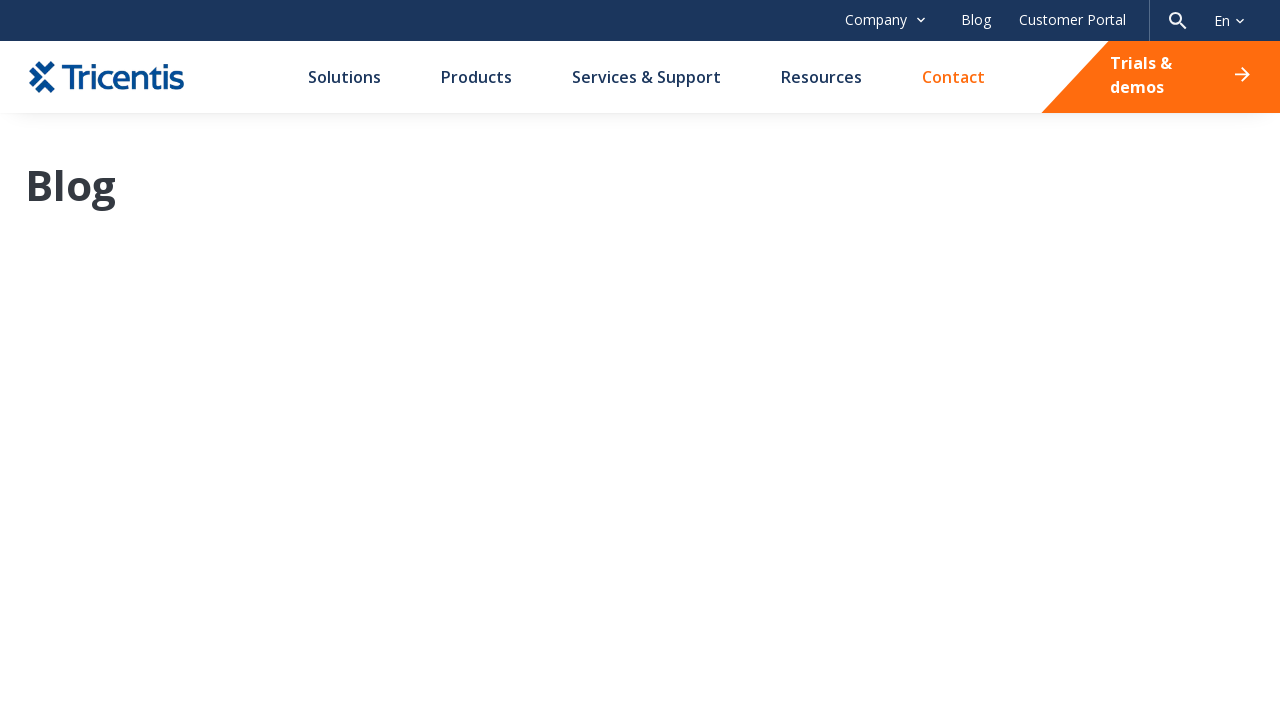

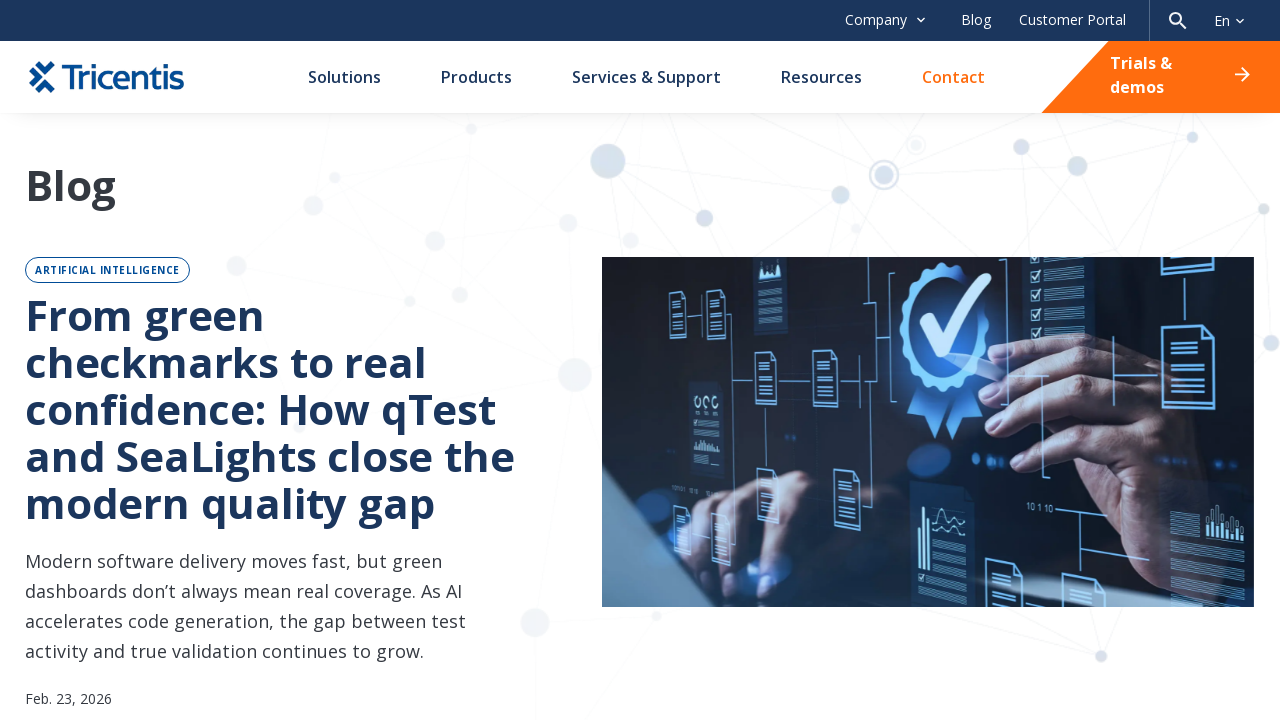